Fills password and confirm password fields then clicks submit button on registration form

Starting URL: https://demo.automationtesting.in/Register.html

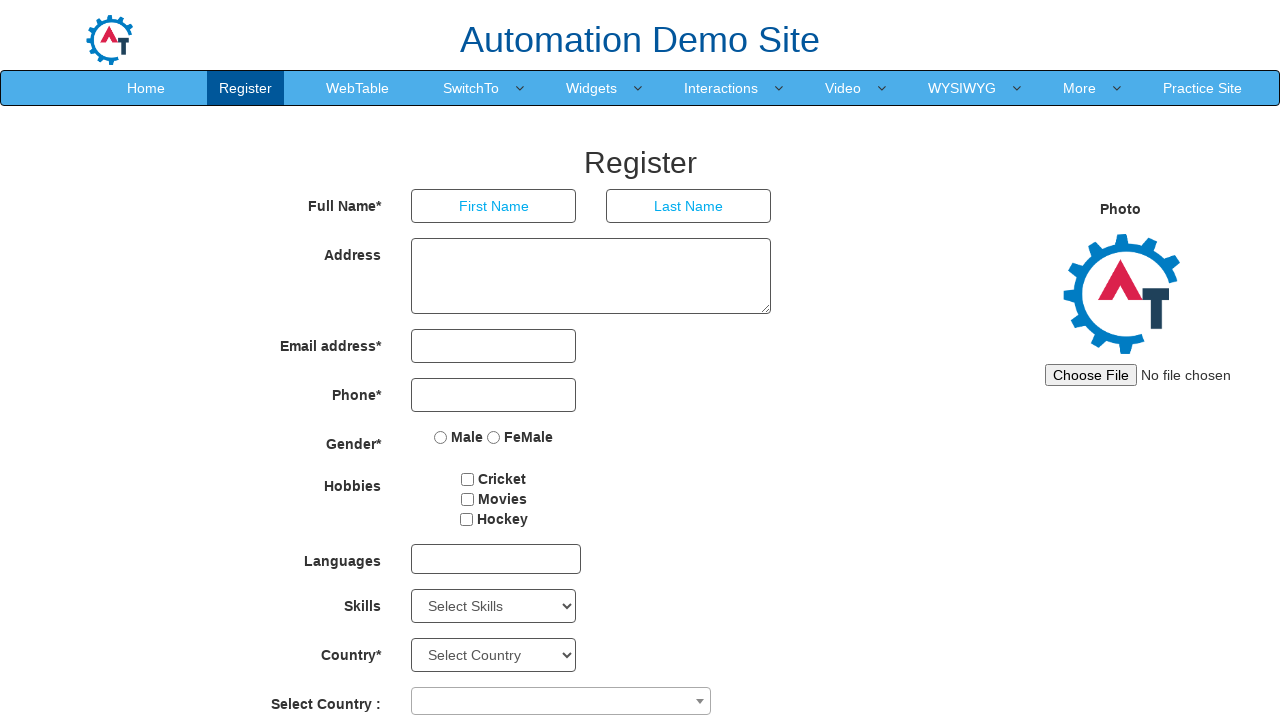

Filled password field with 'SecurePass789!' on #firstpassword
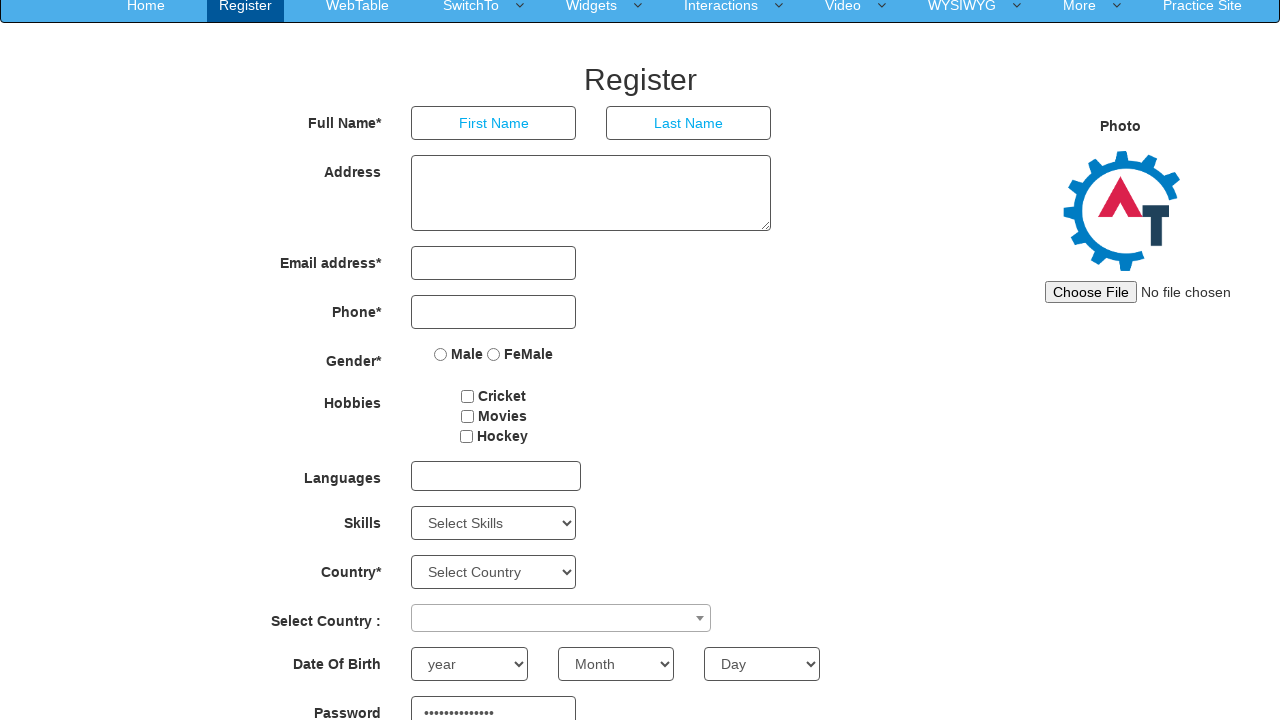

Filled confirm password field with 'SecurePass789!' on #secondpassword
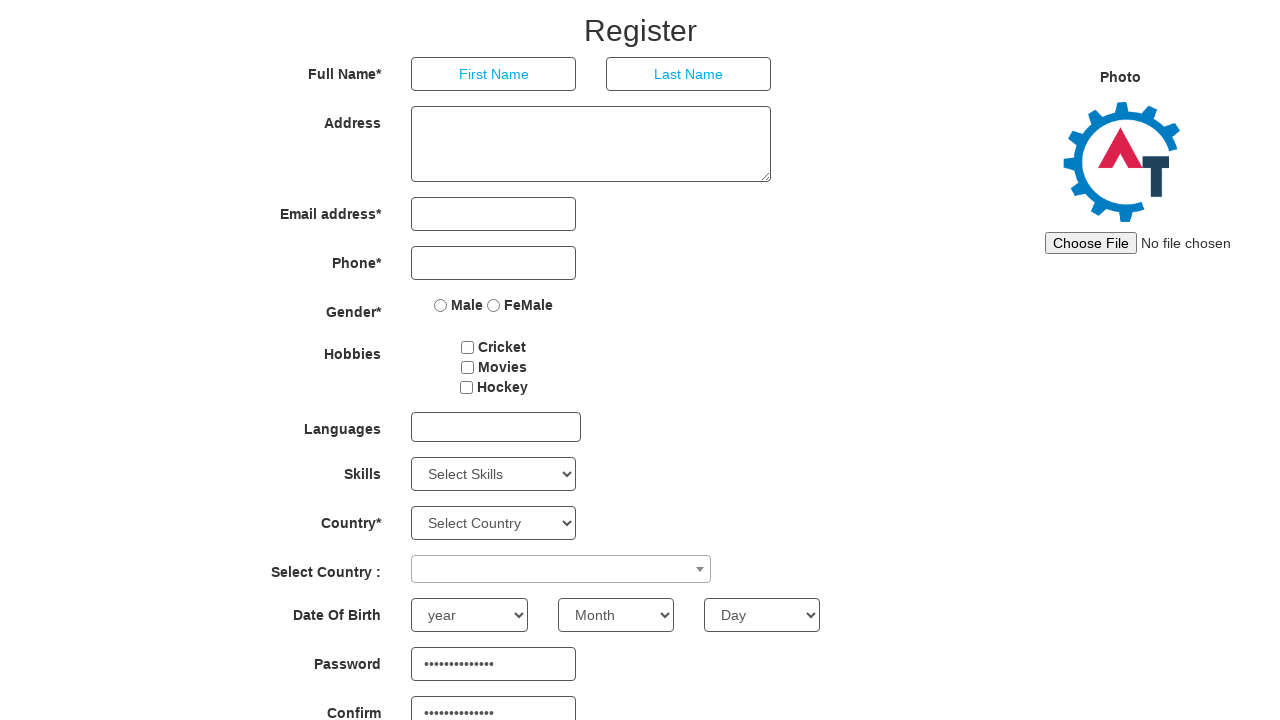

Clicked submit button to complete registration at (572, 623) on #submitbtn
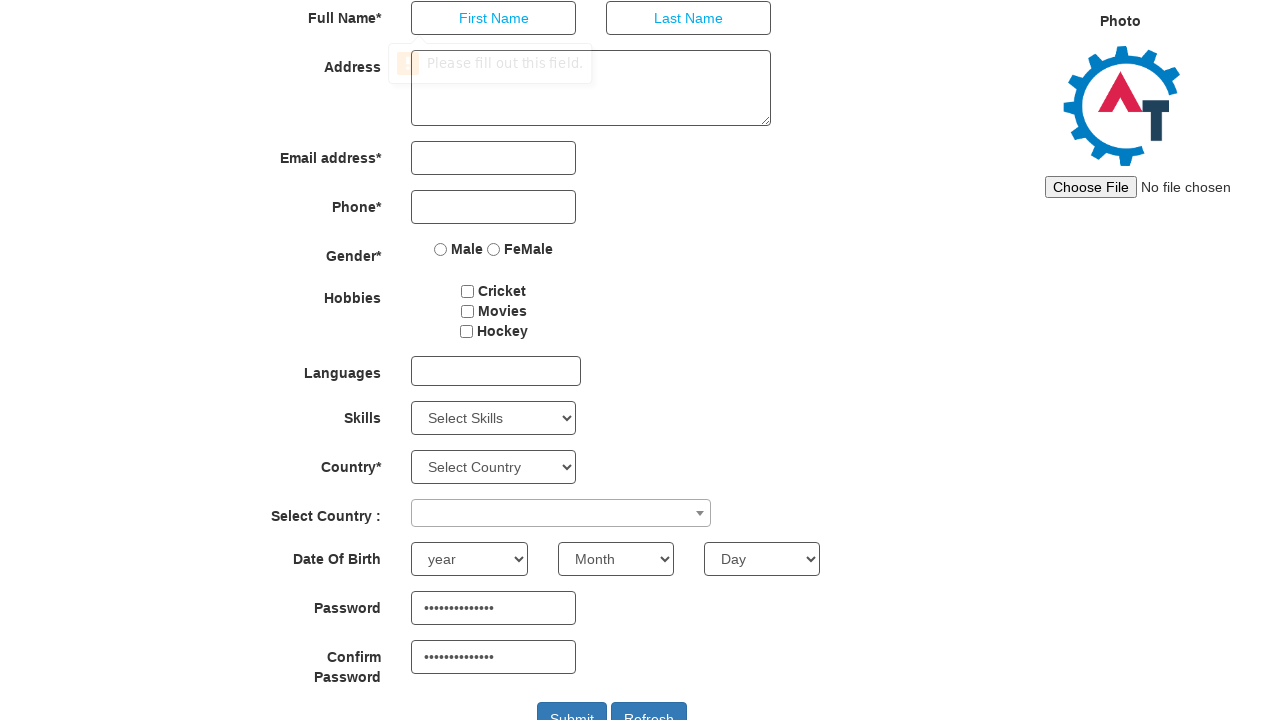

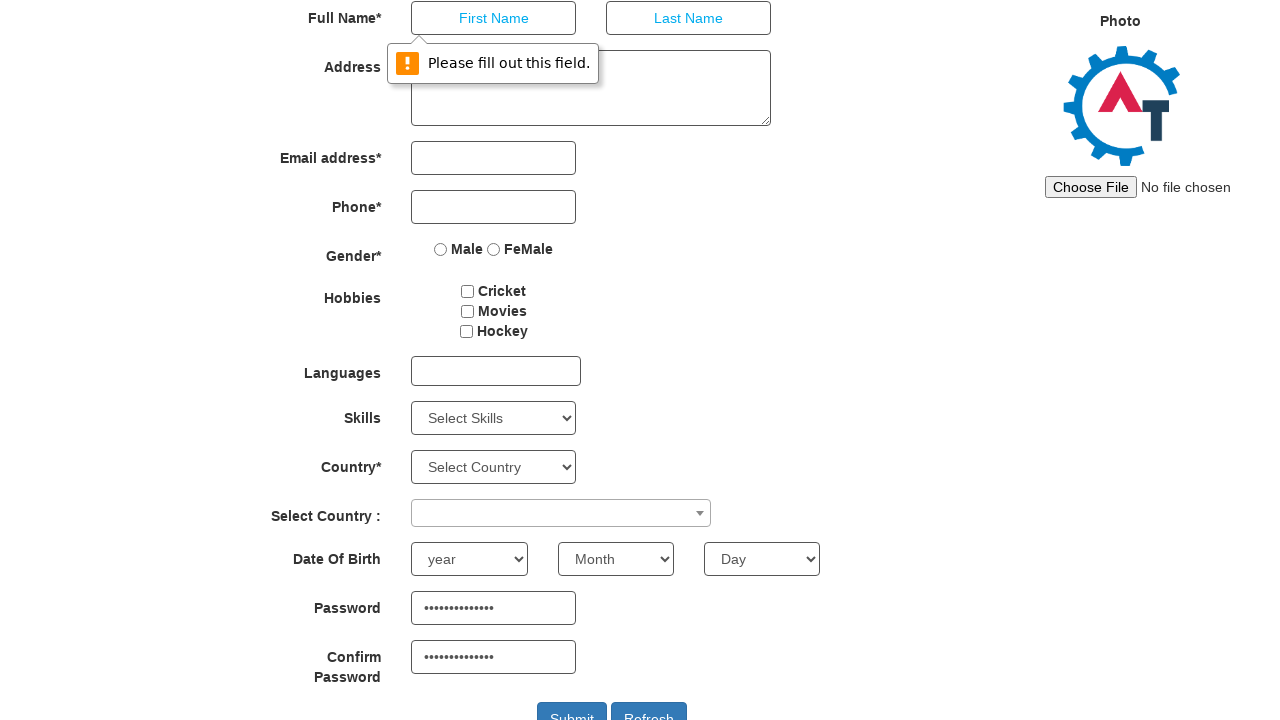